Tests dynamic controls by clicking a button and waiting for an input field to become enabled, then entering text

Starting URL: https://the-internet.herokuapp.com/dynamic_controls

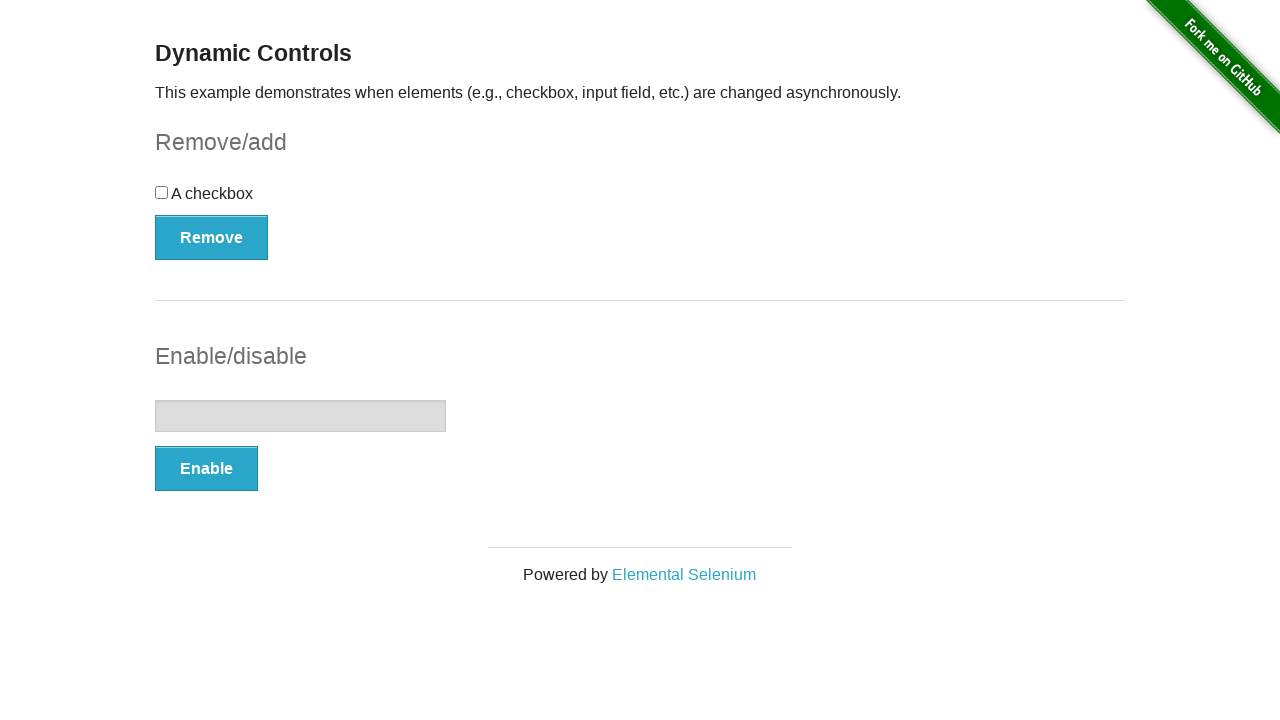

Clicked the enable button at (206, 469) on #input-example button
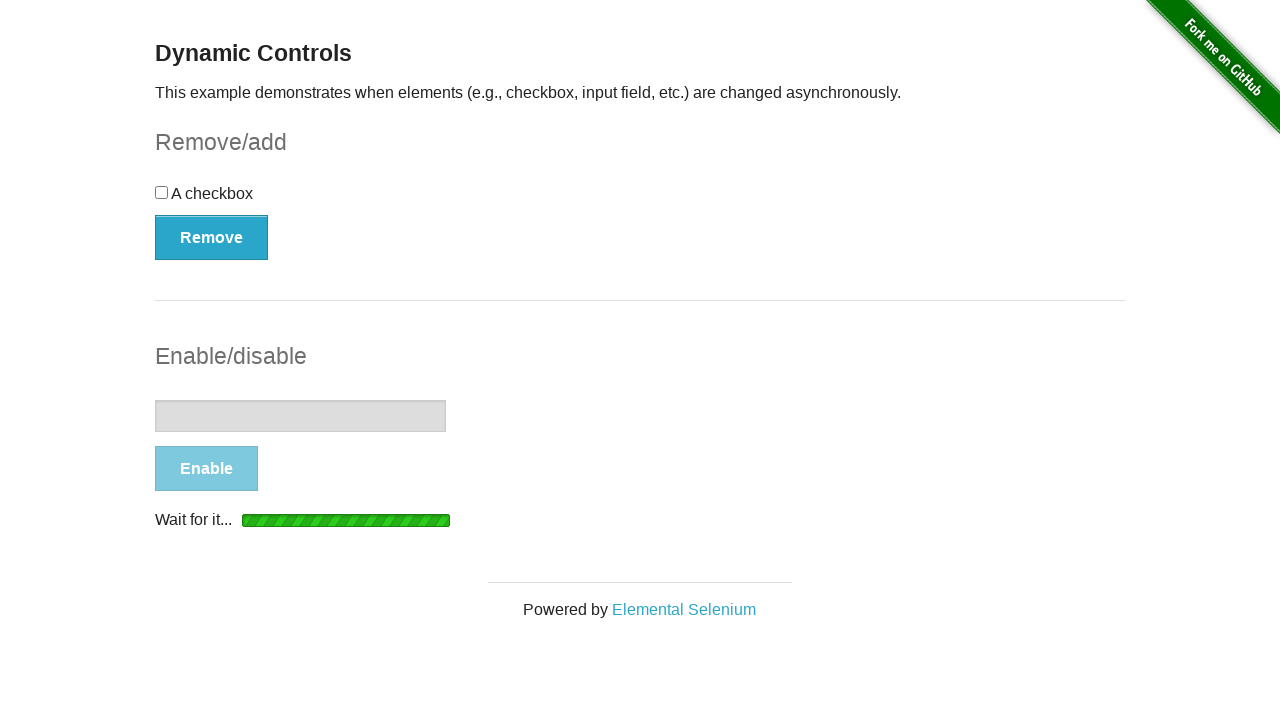

Input field became enabled
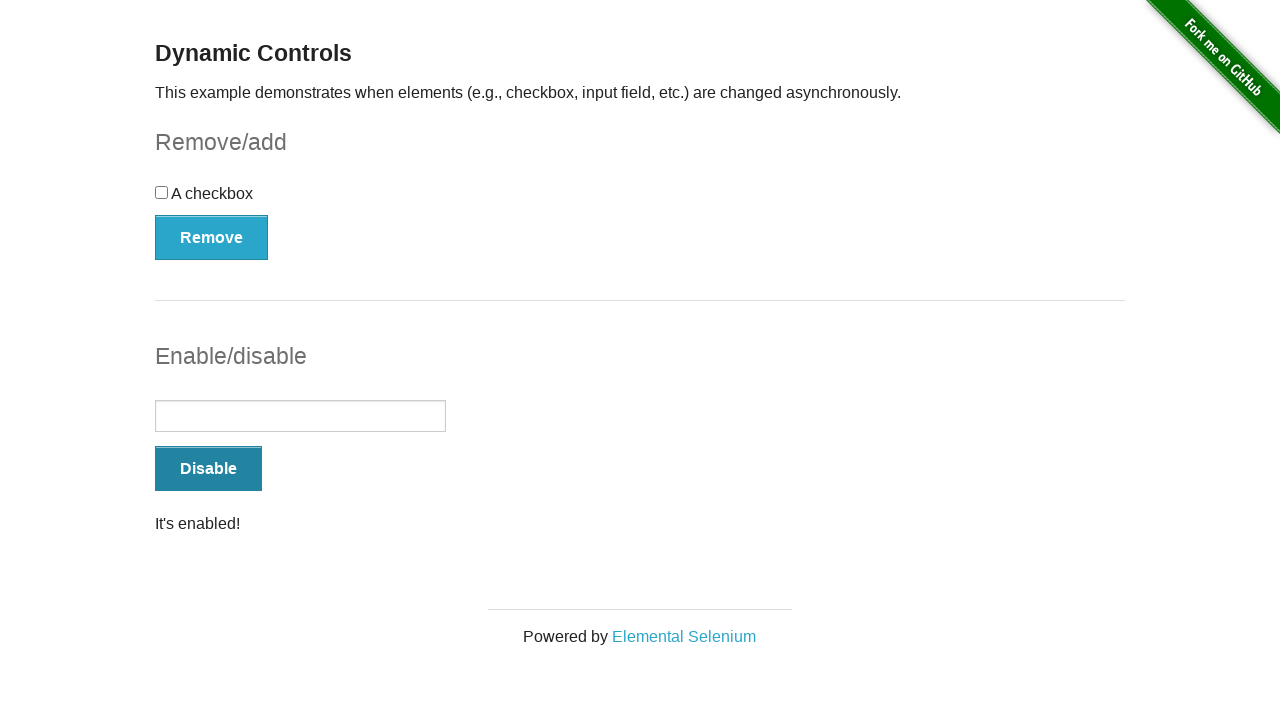

Entered 'test' into the input field on #input-example input
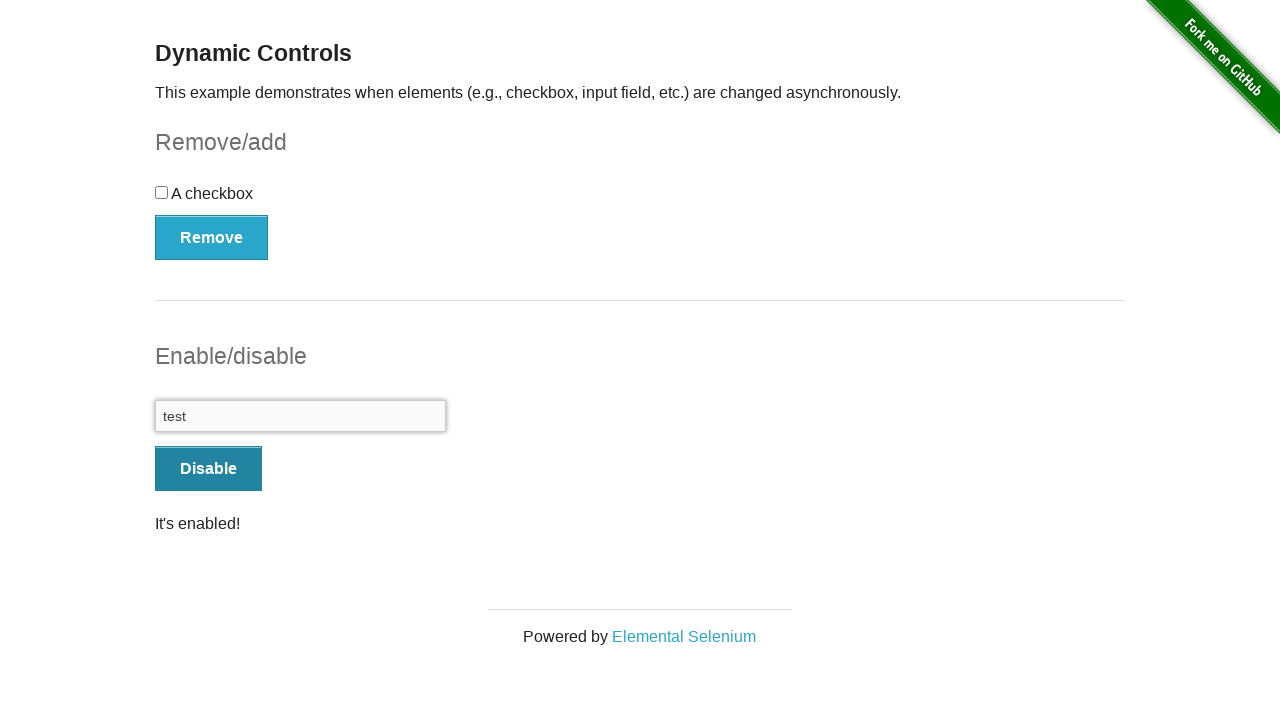

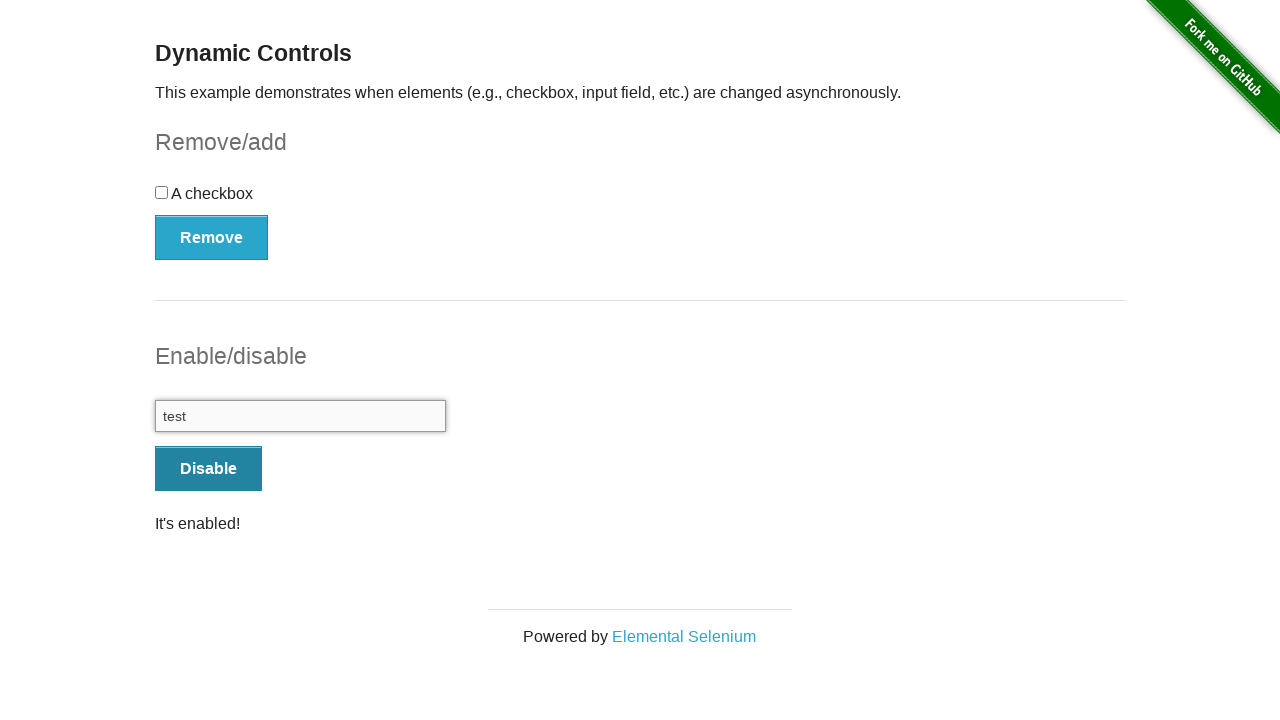